Tests drag and drop functionality by dragging an image element and dropping it into a target box on a demo page.

Starting URL: https://formy-project.herokuapp.com/dragdrop

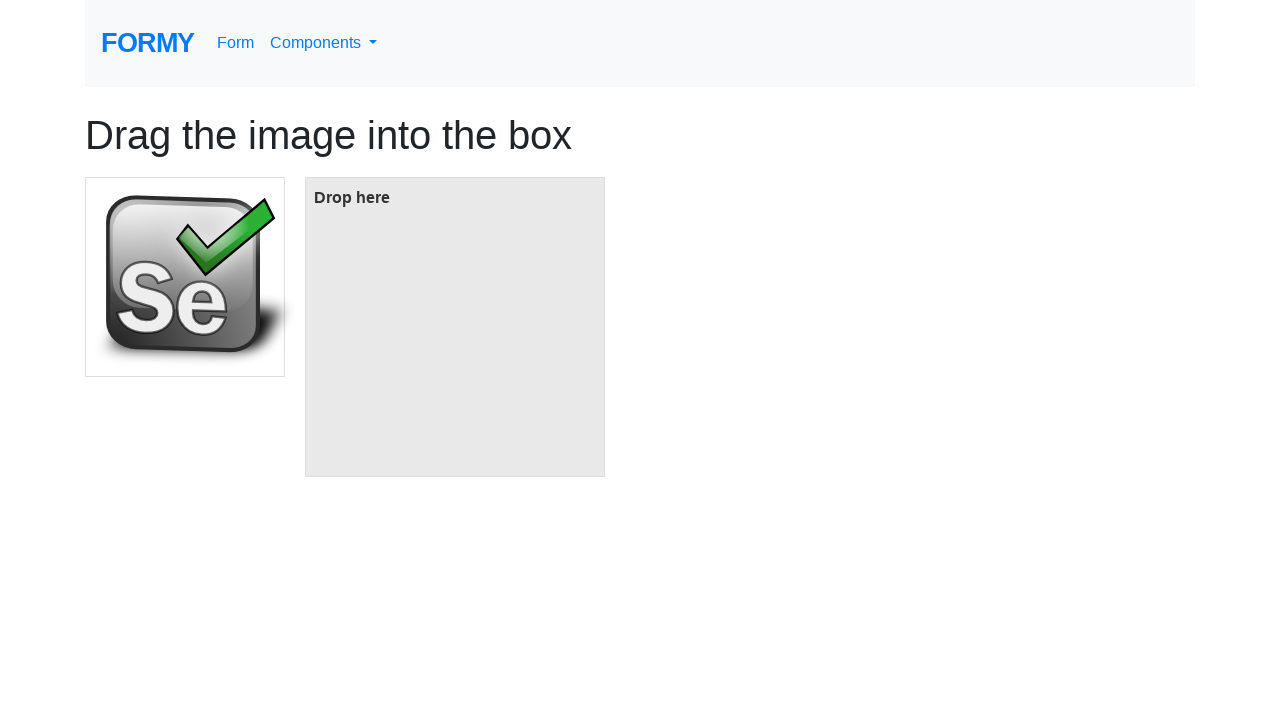

Waited for draggable image element to be present
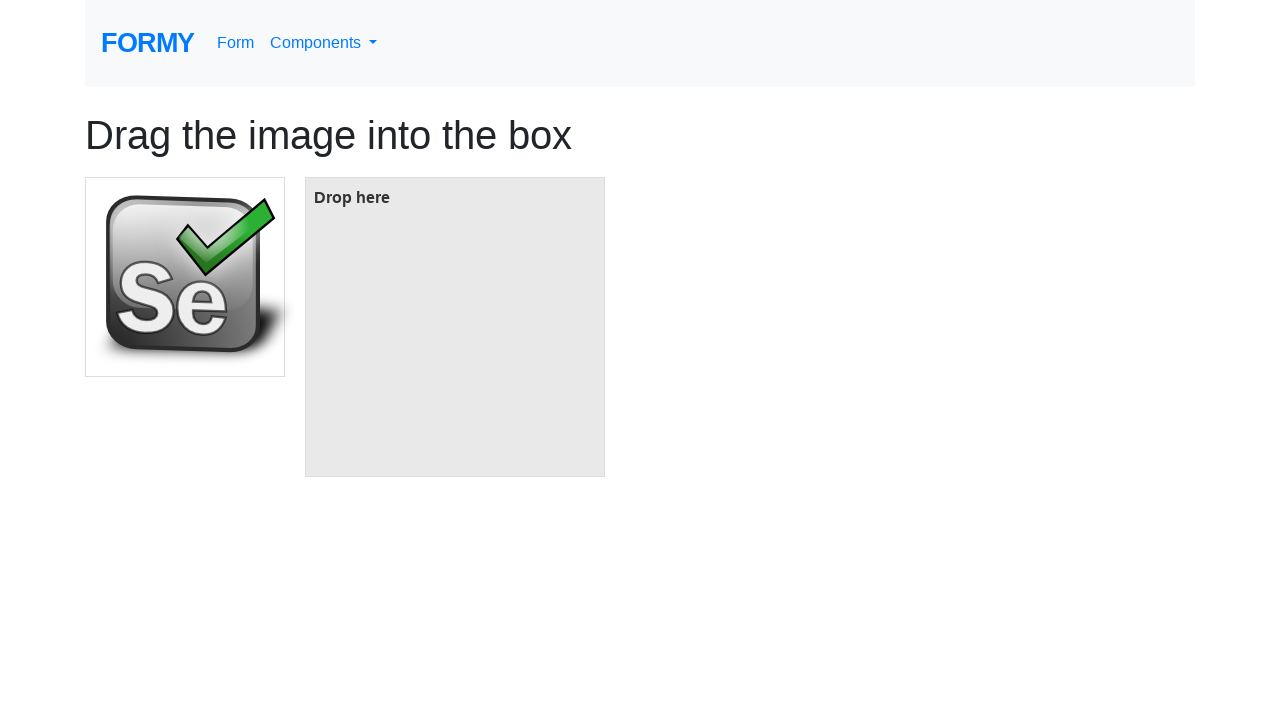

Waited for drop target box to be present
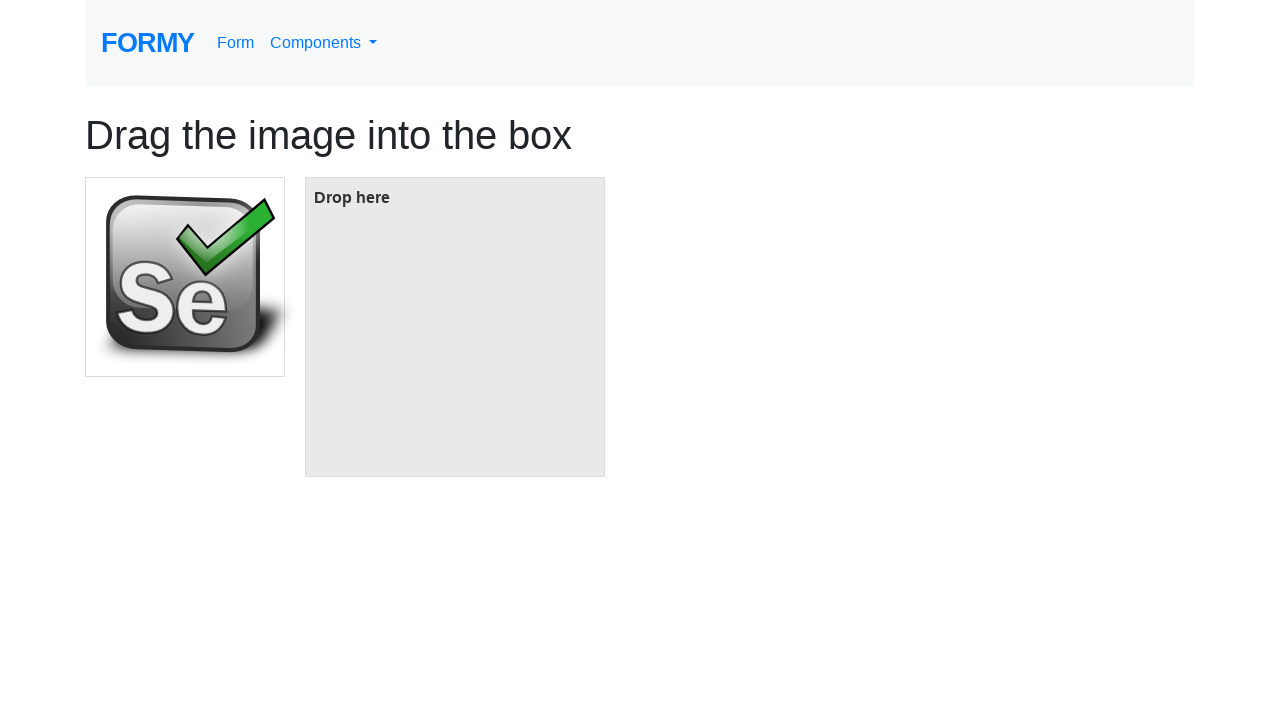

Dragged image element and dropped it into target box at (455, 327)
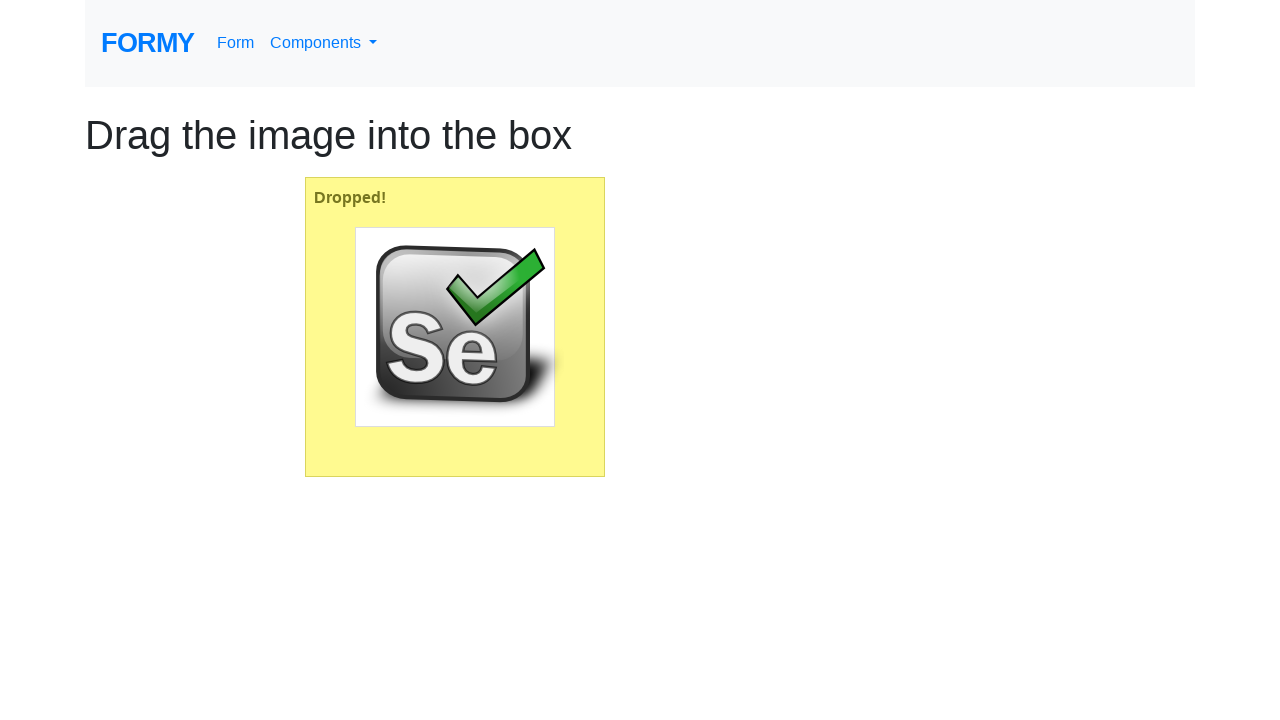

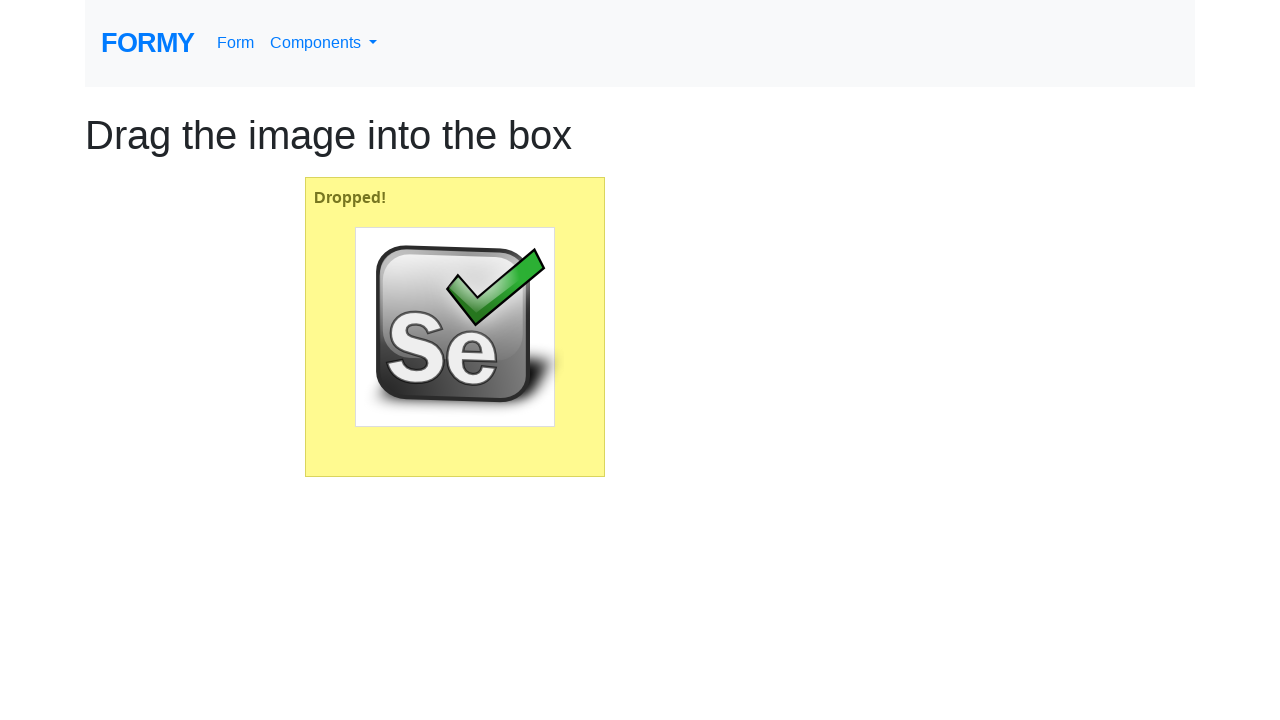